Tests that entered text is trimmed of whitespace when editing

Starting URL: https://demo.playwright.dev/todomvc

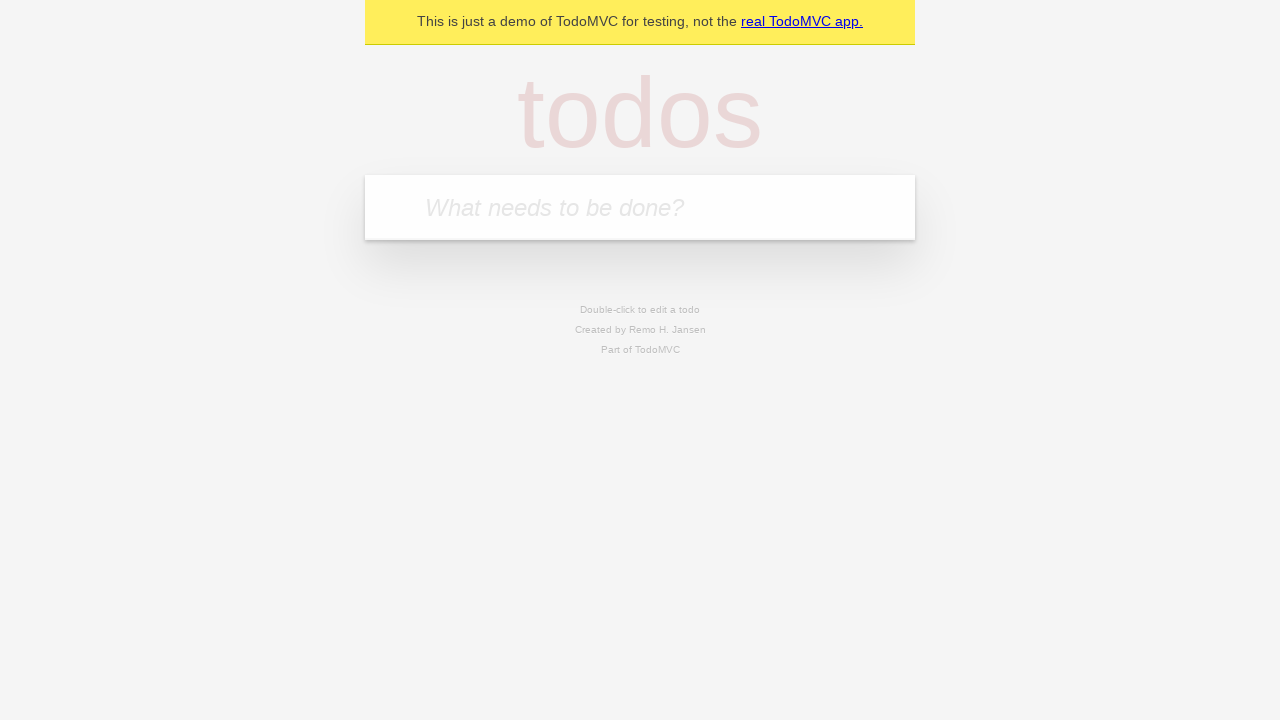

Filled todo input with 'buy some cheese' on internal:attr=[placeholder="What needs to be done?"i]
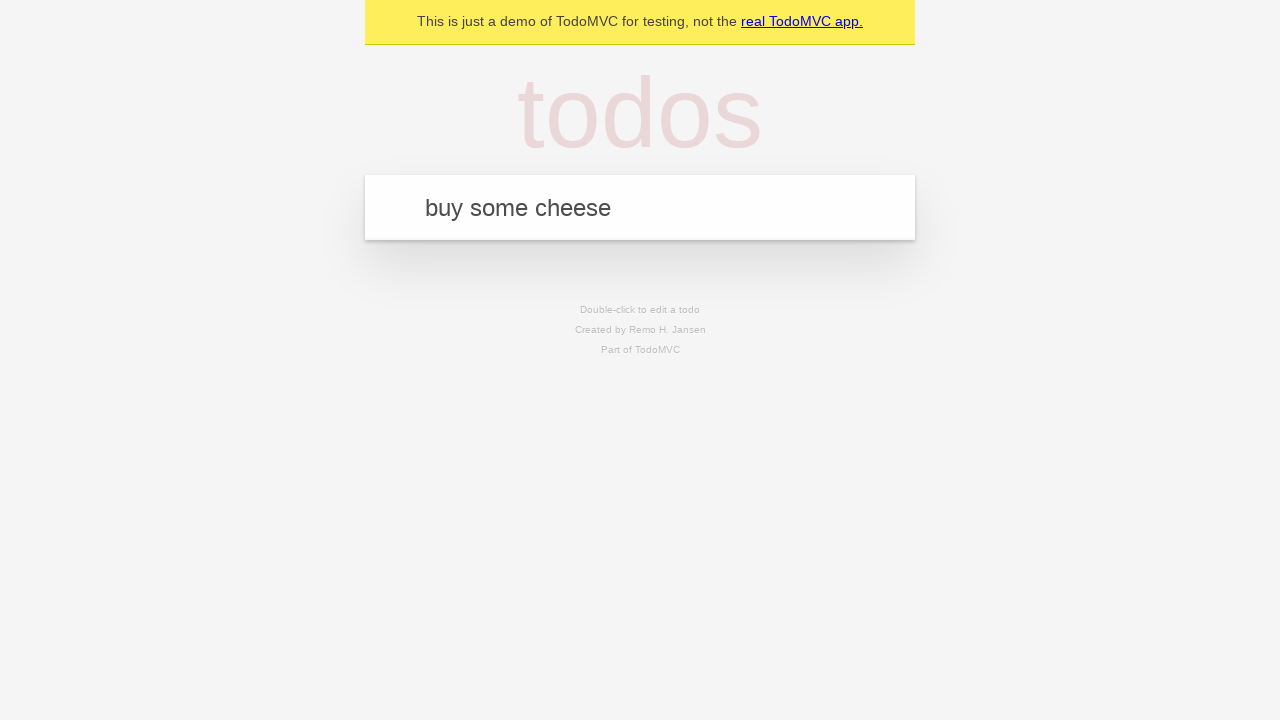

Pressed Enter to add todo item 'buy some cheese' on internal:attr=[placeholder="What needs to be done?"i]
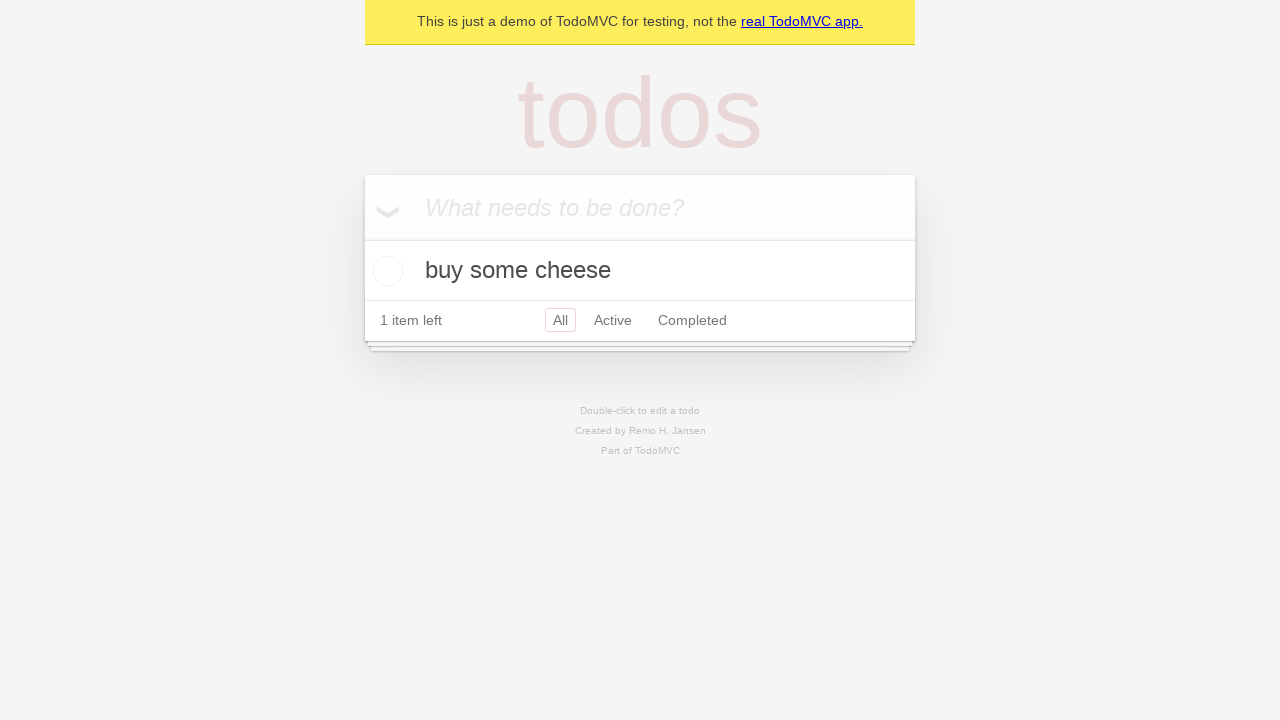

Filled todo input with 'feed the cat' on internal:attr=[placeholder="What needs to be done?"i]
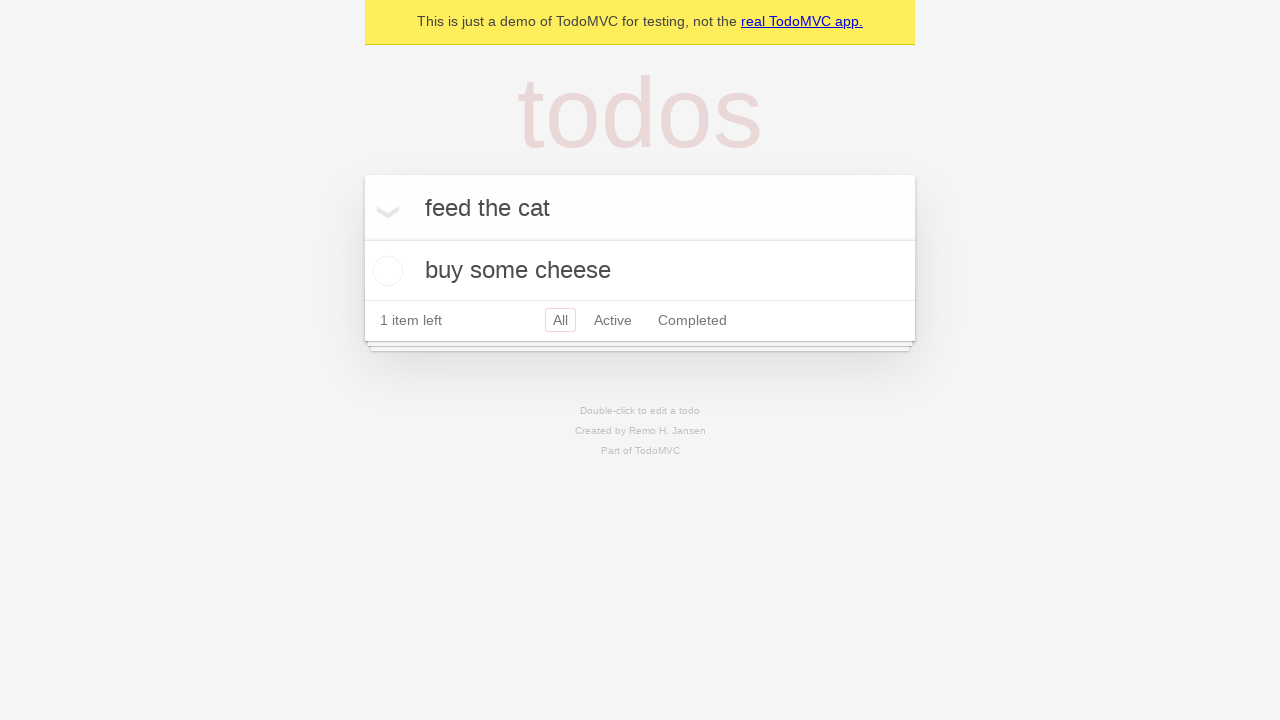

Pressed Enter to add todo item 'feed the cat' on internal:attr=[placeholder="What needs to be done?"i]
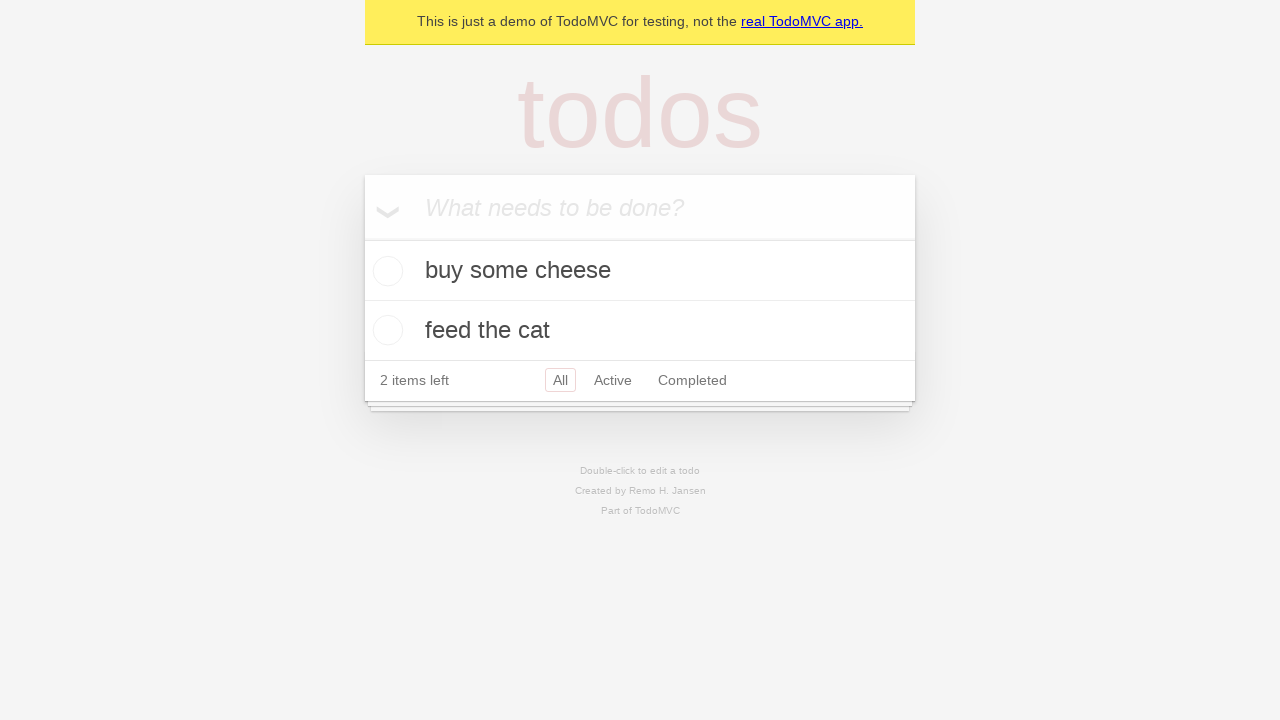

Filled todo input with 'book a doctors appointment' on internal:attr=[placeholder="What needs to be done?"i]
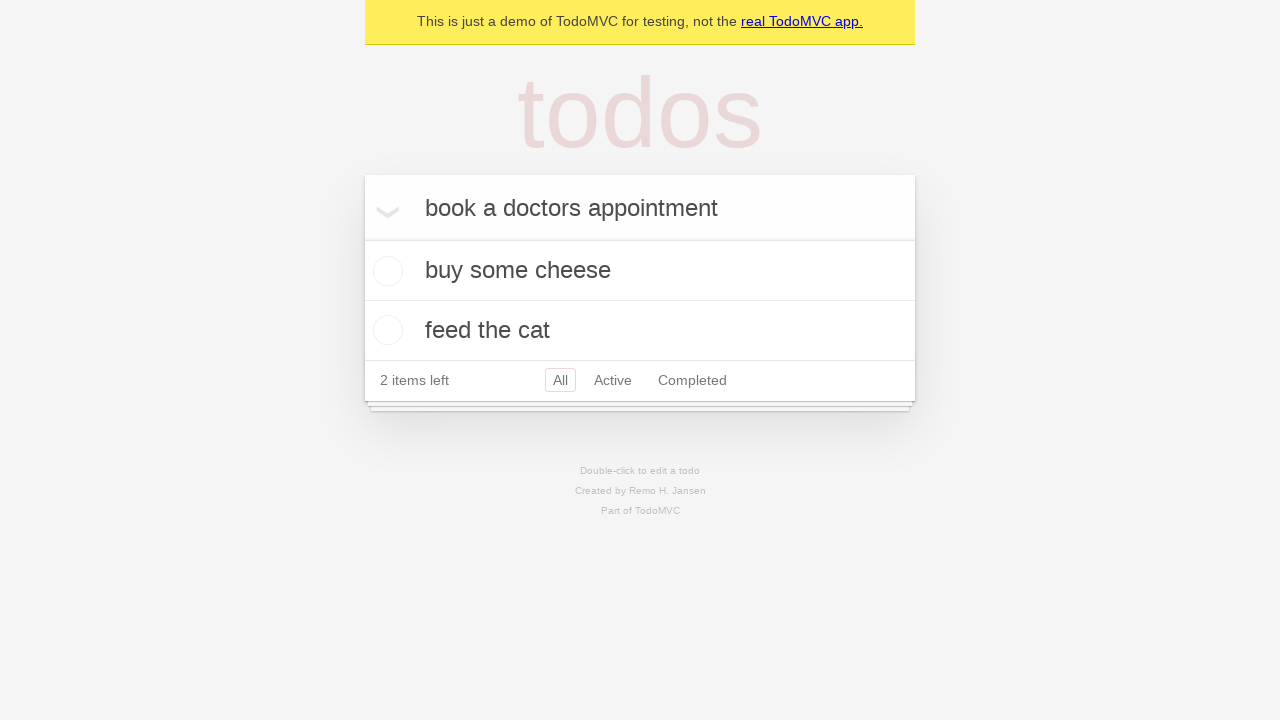

Pressed Enter to add todo item 'book a doctors appointment' on internal:attr=[placeholder="What needs to be done?"i]
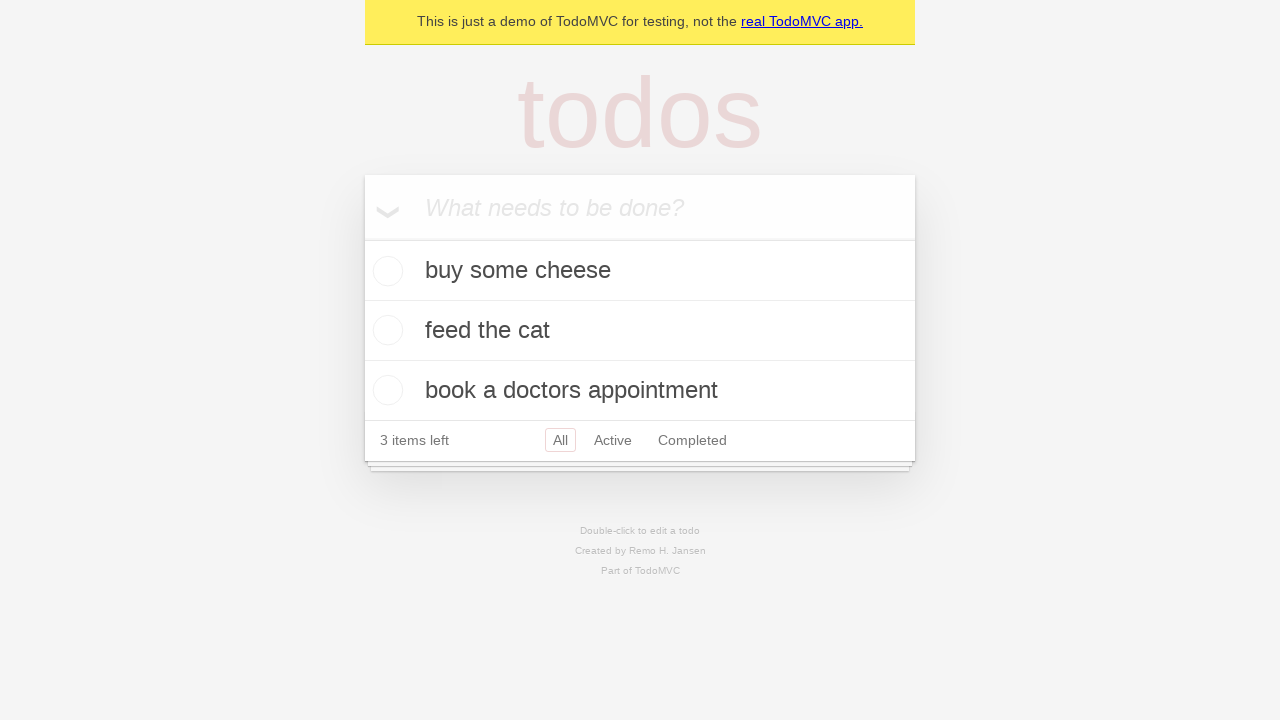

Double-clicked second todo item to enter edit mode at (640, 331) on internal:testid=[data-testid="todo-item"s] >> nth=1
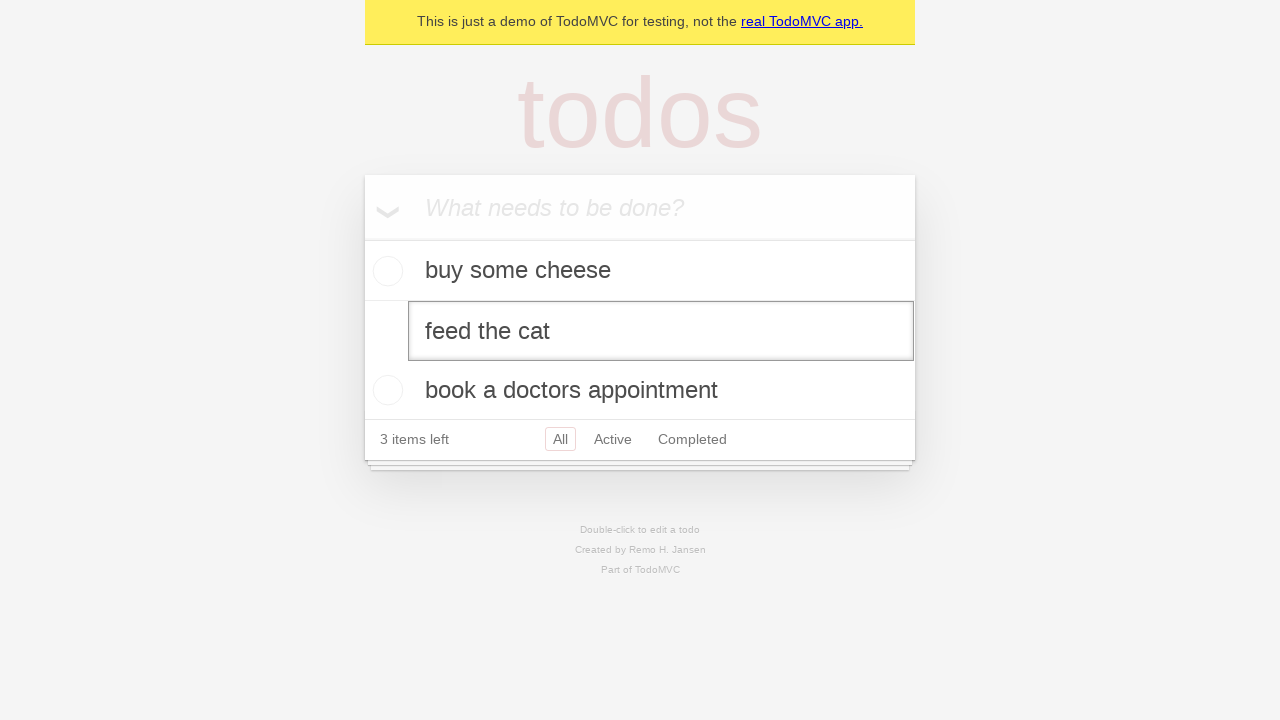

Filled edit field with text containing leading and trailing whitespace on internal:testid=[data-testid="todo-item"s] >> nth=1 >> internal:role=textbox[nam
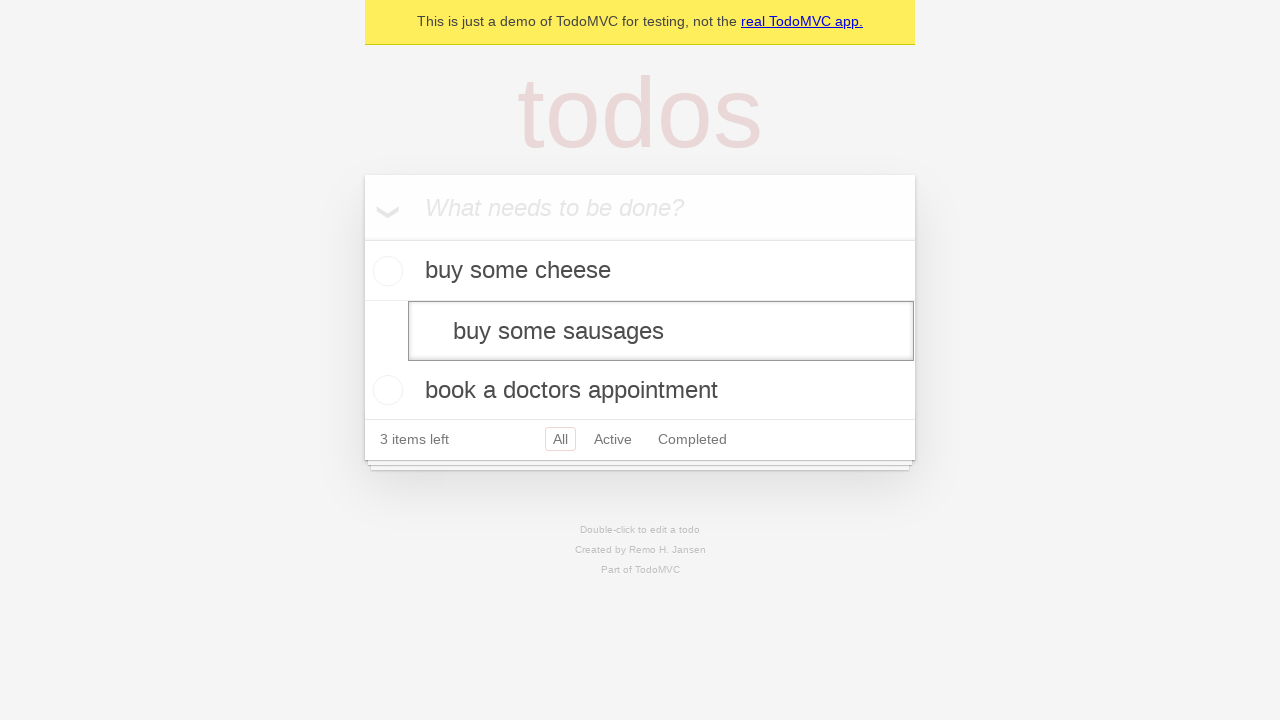

Pressed Enter to save edited todo item with whitespace on internal:testid=[data-testid="todo-item"s] >> nth=1 >> internal:role=textbox[nam
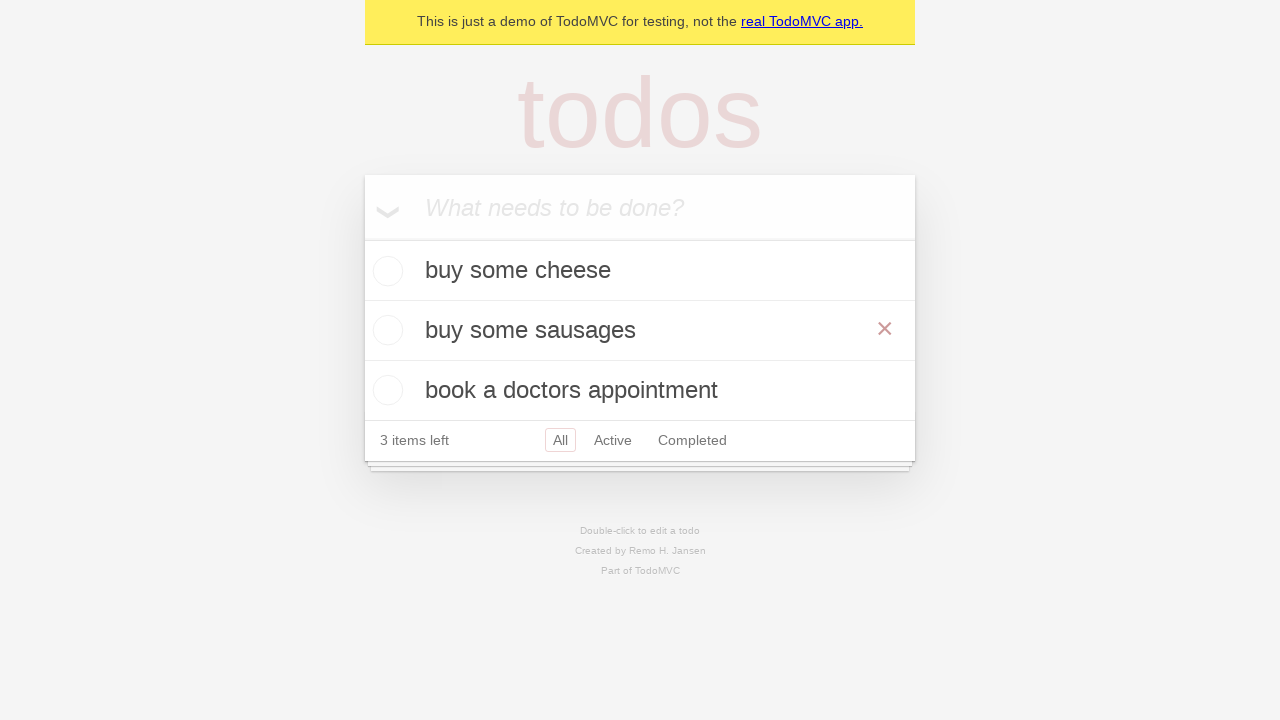

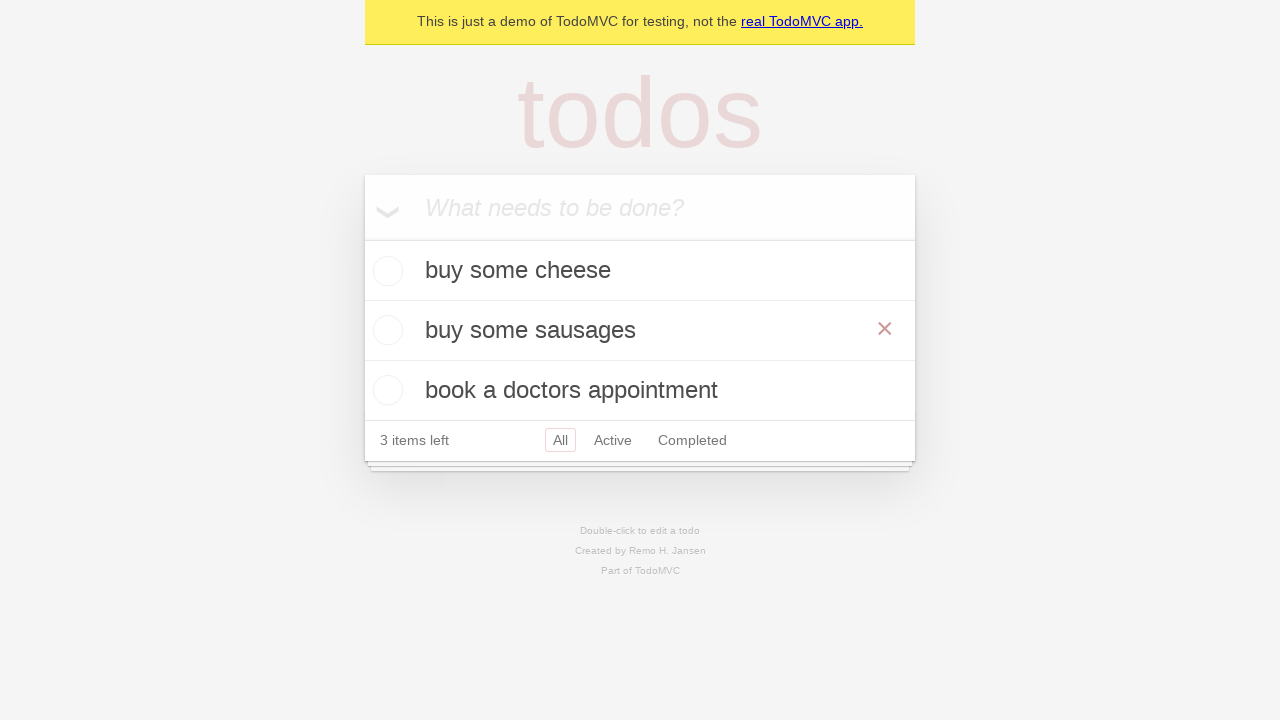